Tests clicking on the cart icon on Target.com to view the shopping cart

Starting URL: https://www.target.com/

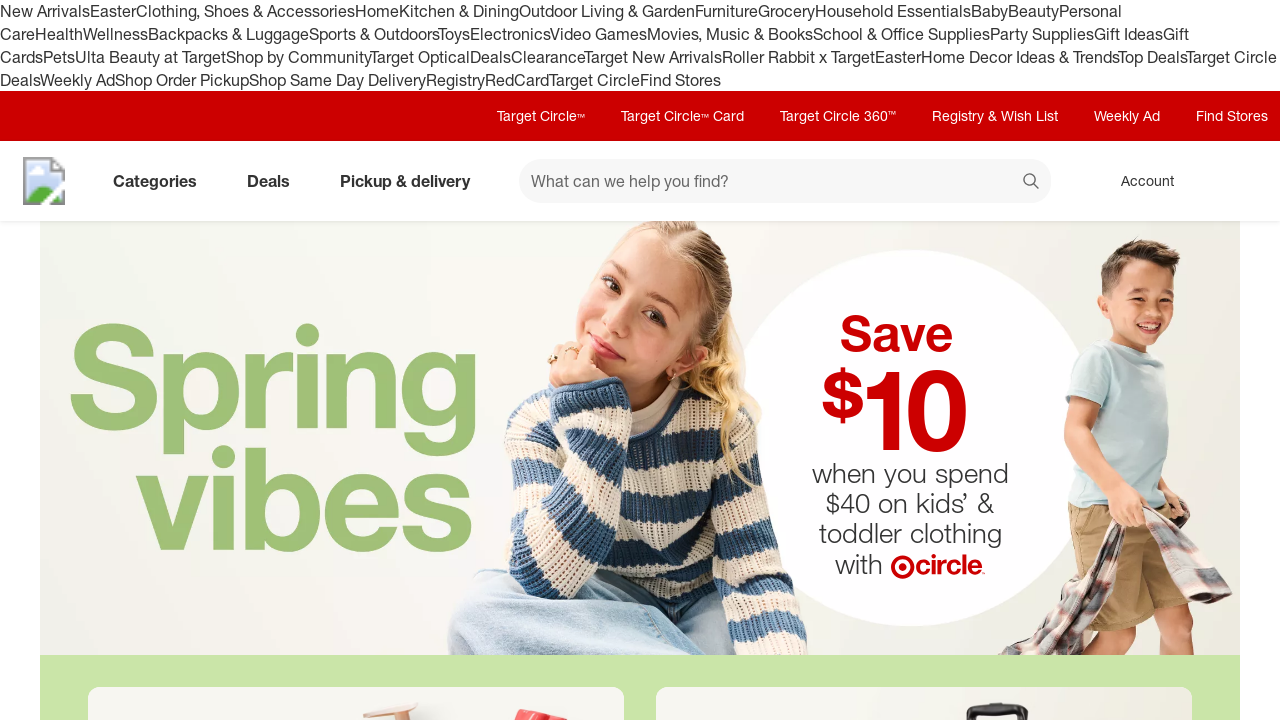

Clicked on the cart icon at (1238, 181) on [data-test='@web/CartIcon']
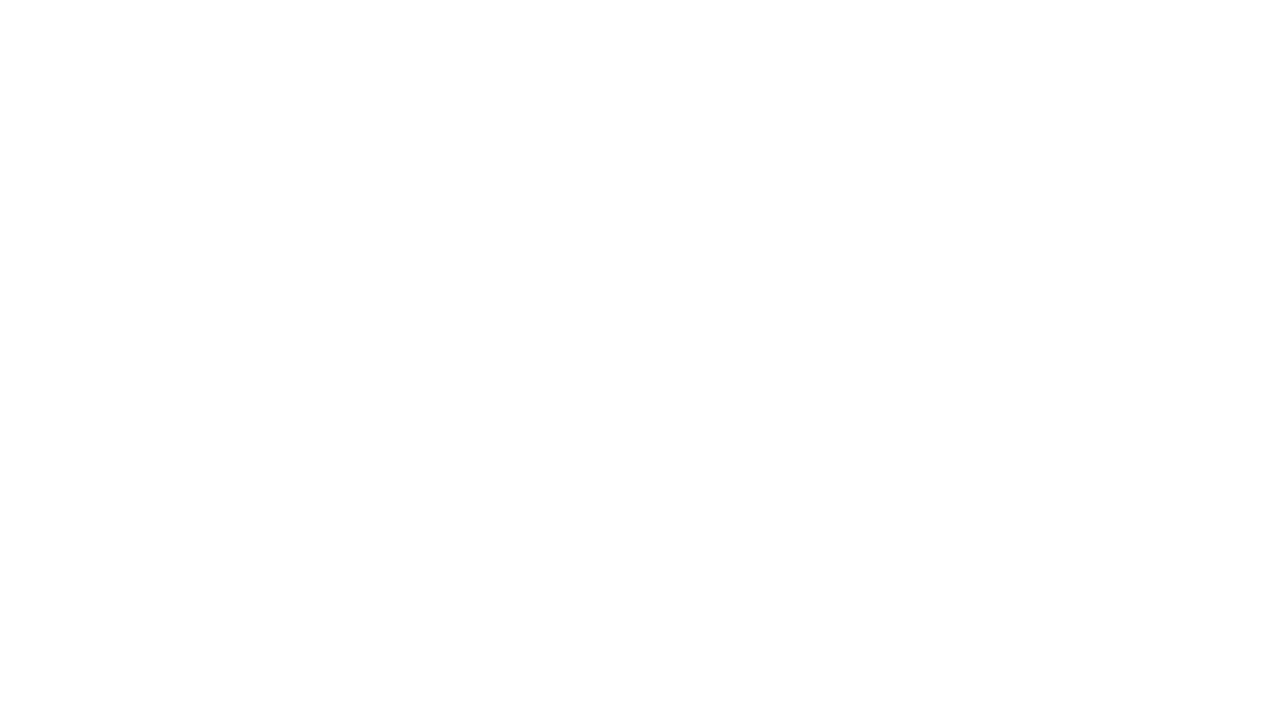

Waited for cart page to load completely
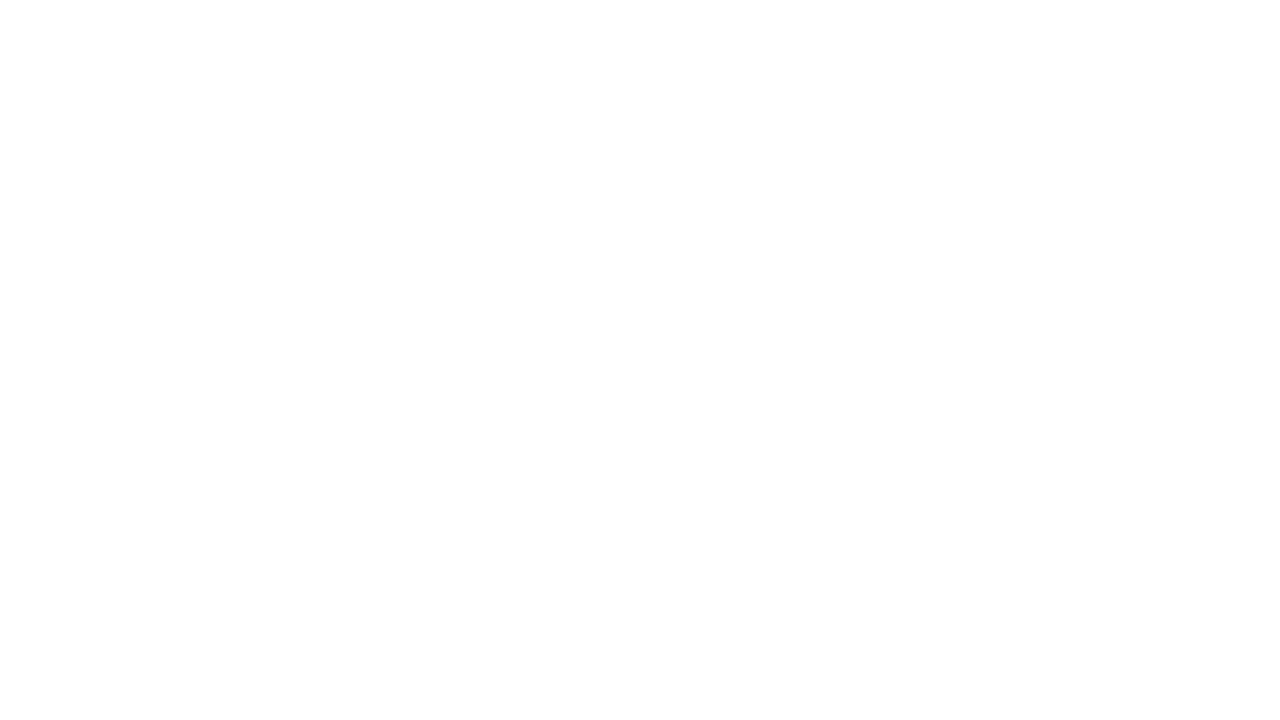

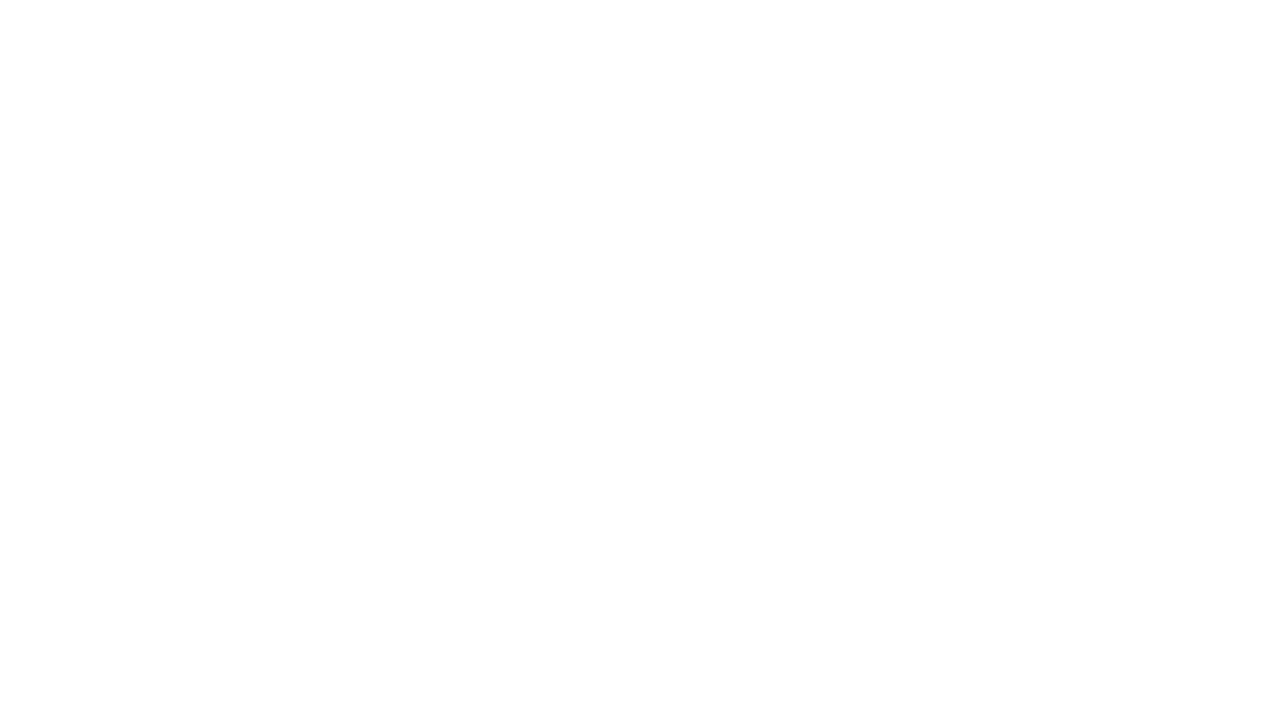